Tests custom jQuery UI dropdown menus by clicking to open each dropdown, selecting options, and verifying the selected values are displayed correctly.

Starting URL: https://jqueryui.com/selectmenu/

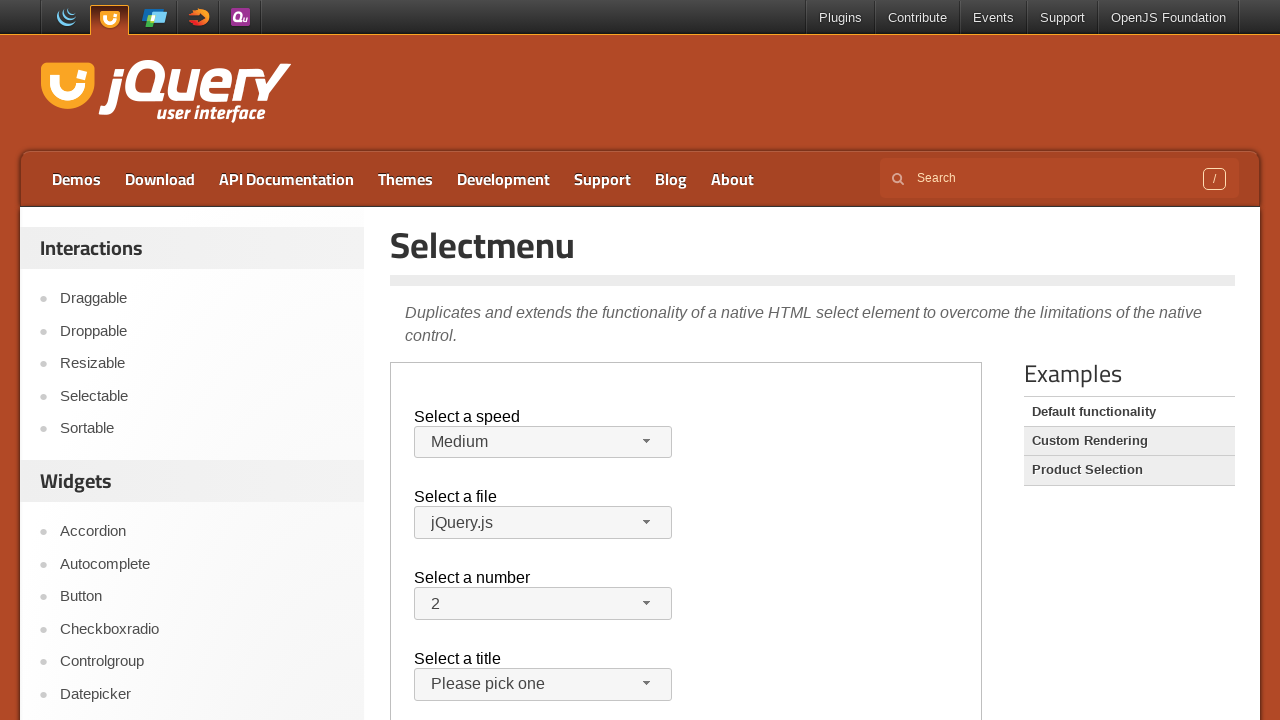

Located demo frame for jQuery UI selectmenu
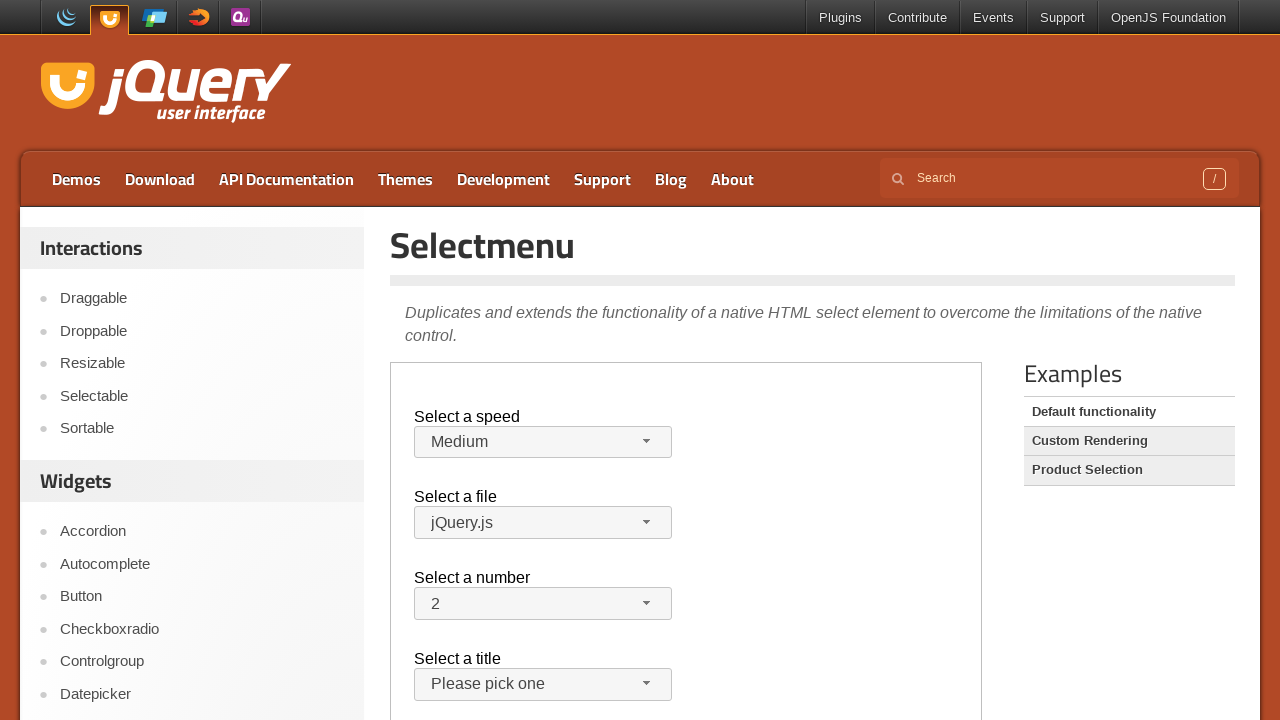

Clicked Speed dropdown button to open menu at (543, 442) on .demo-frame >> internal:control=enter-frame >> span#speed-button
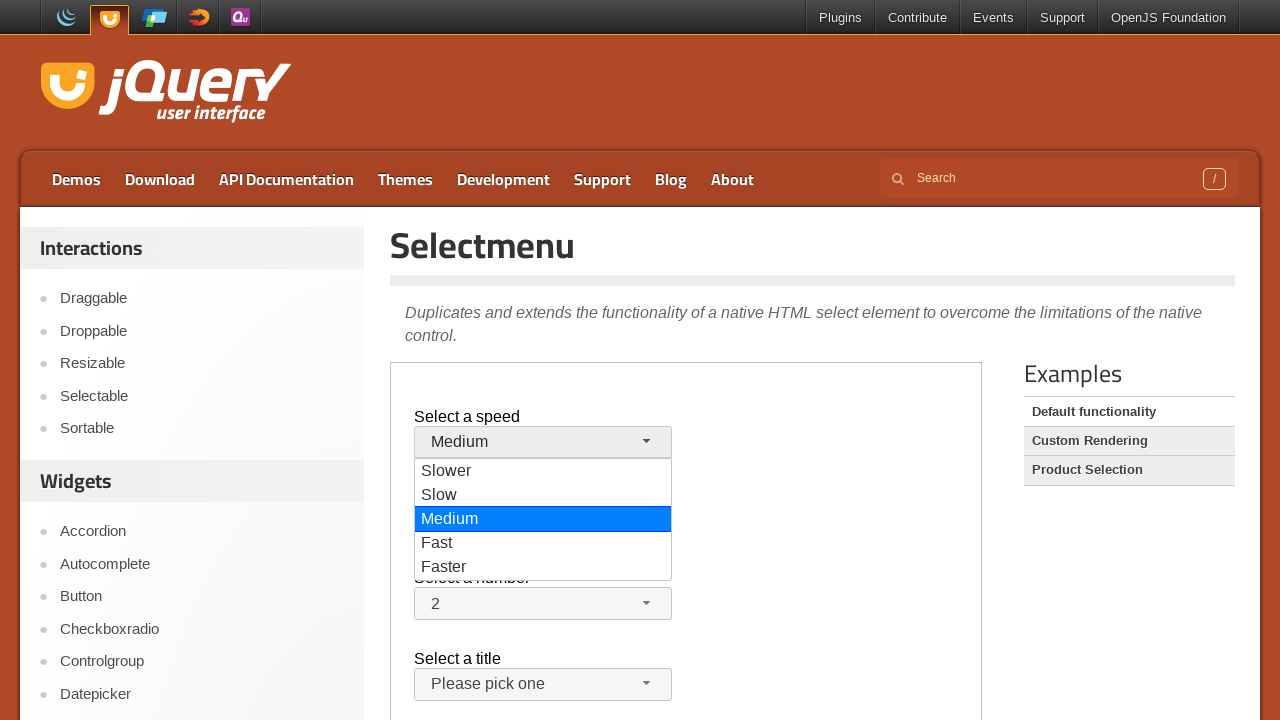

Selected option from Speed dropdown menu at (543, 520) on .demo-frame >> internal:control=enter-frame >> ul#speed-menu li >> nth=2
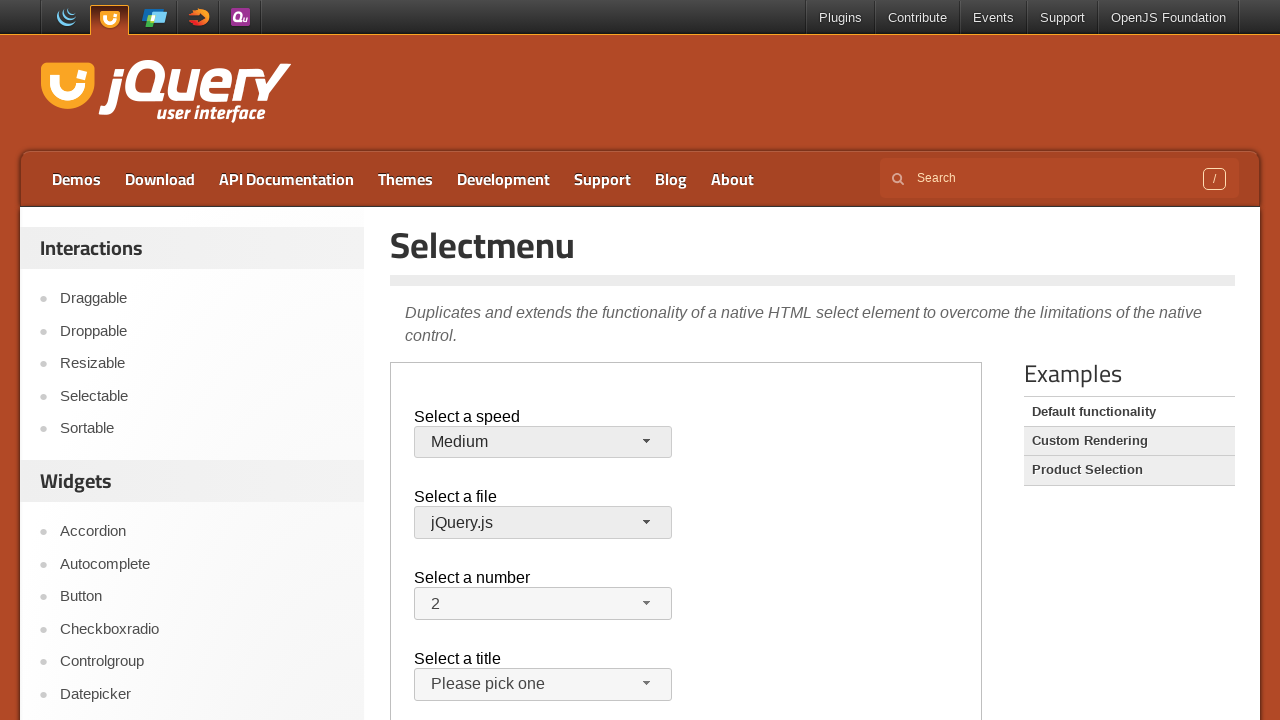

Clicked Files dropdown button to open menu at (543, 523) on .demo-frame >> internal:control=enter-frame >> span#files-button
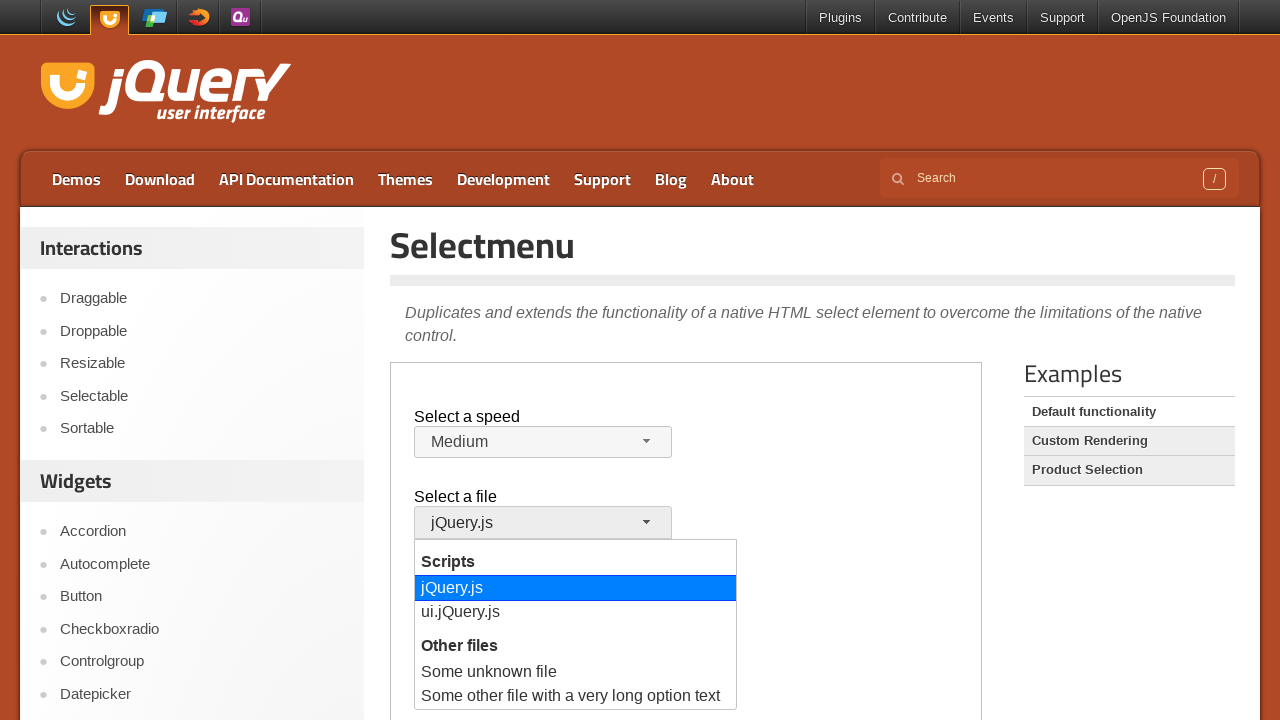

Selected option from Files dropdown menu at (576, 697) on .demo-frame >> internal:control=enter-frame >> ul#files-menu li >> nth=5
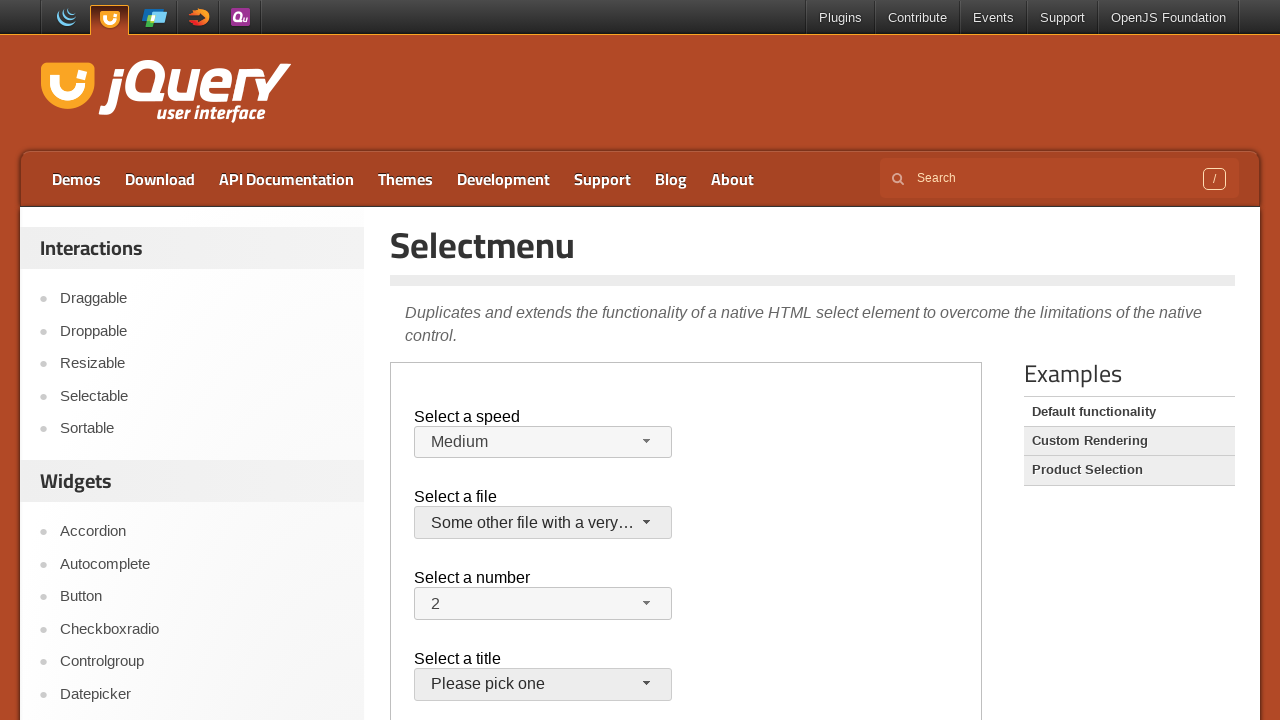

Clicked Number dropdown button to open menu at (543, 604) on .demo-frame >> internal:control=enter-frame >> span#number-button
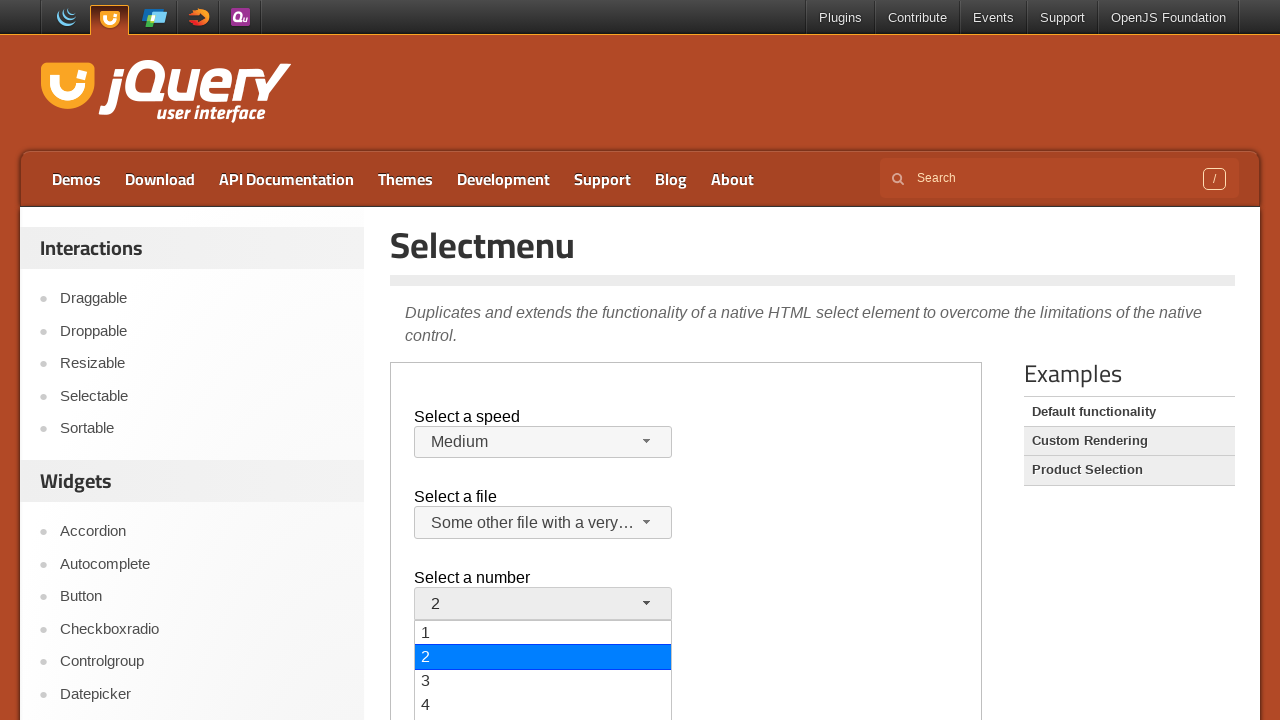

Selected option from Number dropdown menu at (543, 360) on .demo-frame >> internal:control=enter-frame >> ul#number-menu li >> nth=5
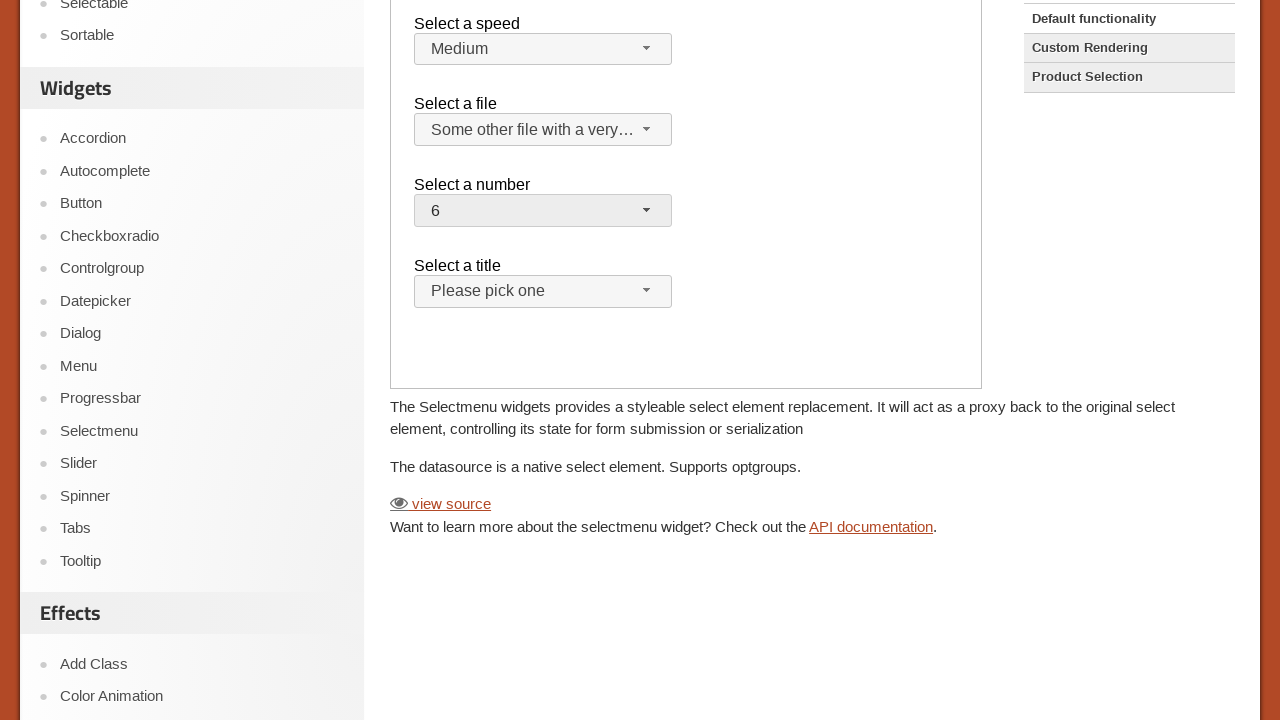

Clicked Salutation dropdown button to open menu at (543, 292) on .demo-frame >> internal:control=enter-frame >> span#salutation-button
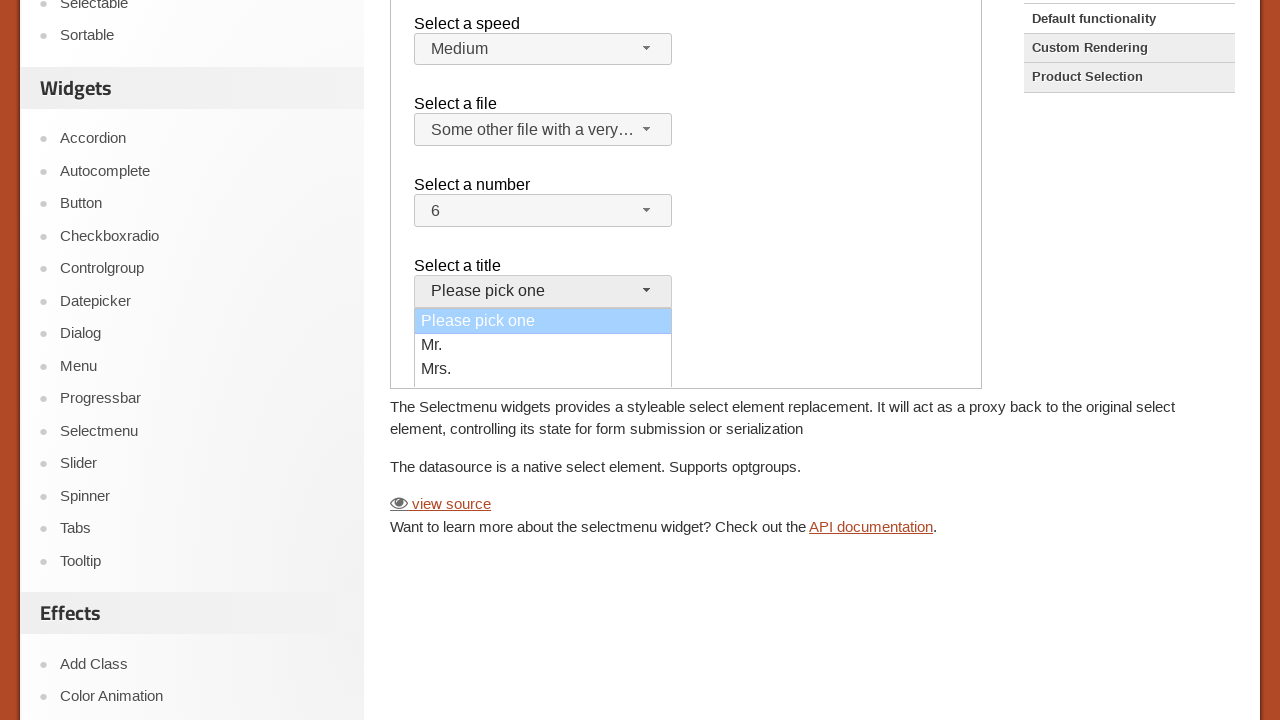

Selected option from Salutation dropdown menu at (543, 375) on .demo-frame >> internal:control=enter-frame >> ul#salutation-menu li >> nth=3
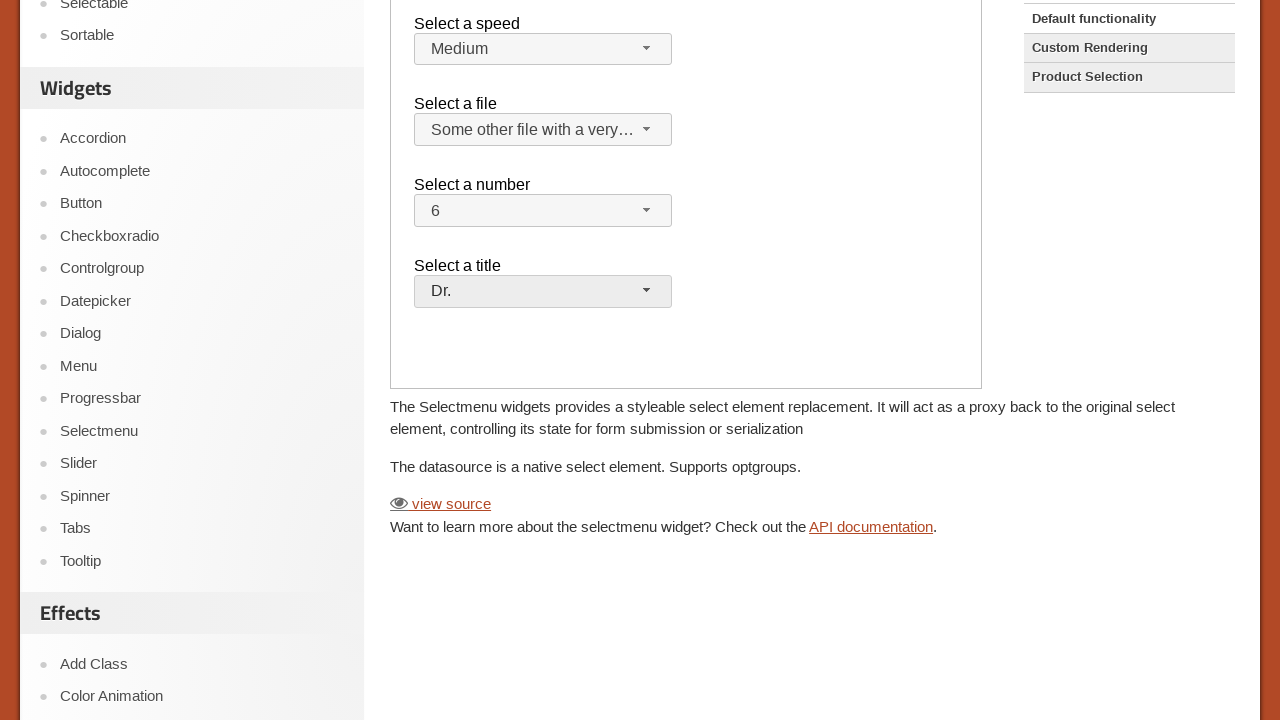

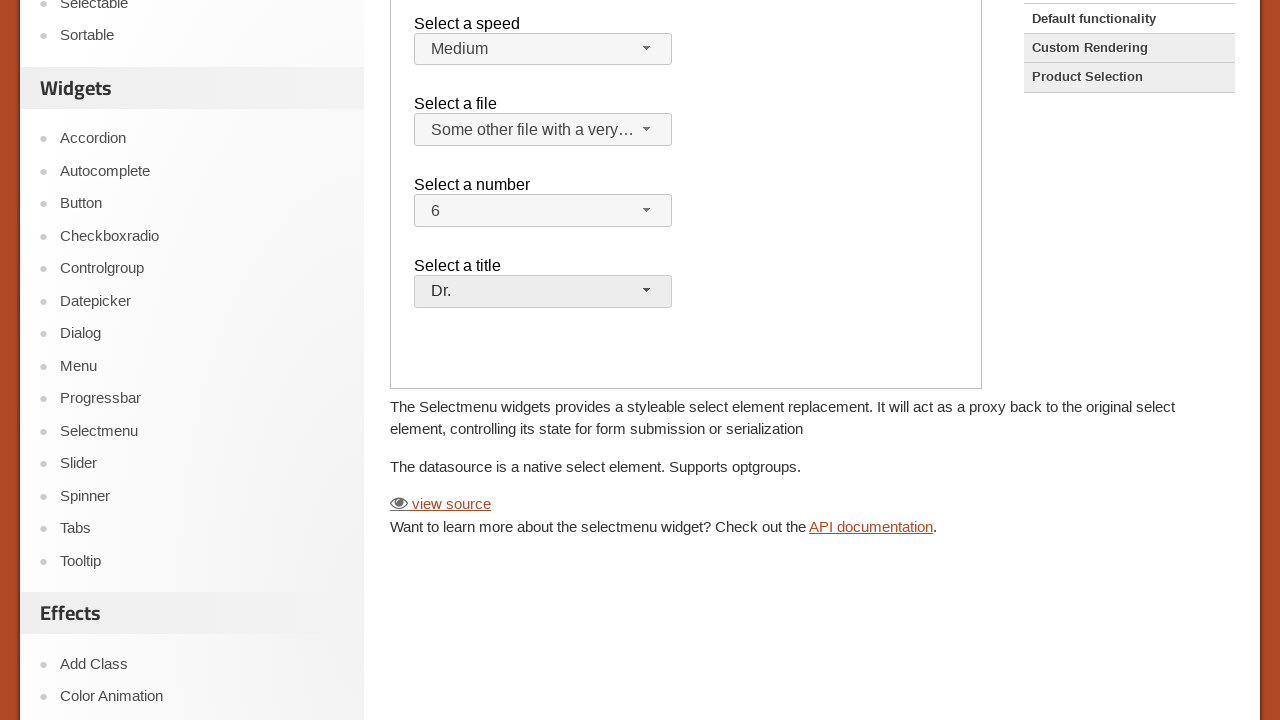